Tests that clicking the Due column header sorts the numeric values in ascending order by clicking the header and verifying the column data is sorted.

Starting URL: http://the-internet.herokuapp.com/tables

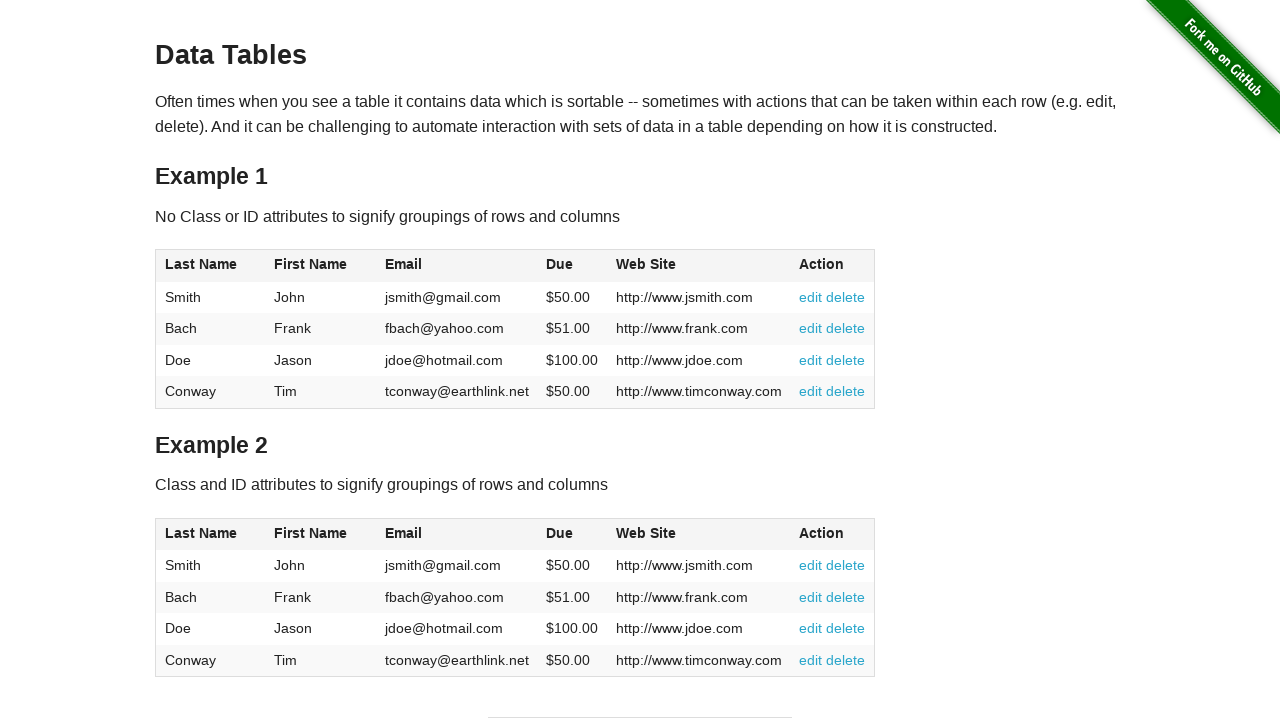

Clicked Due column header to sort in ascending order at (572, 266) on #table1 thead tr th:nth-of-type(4)
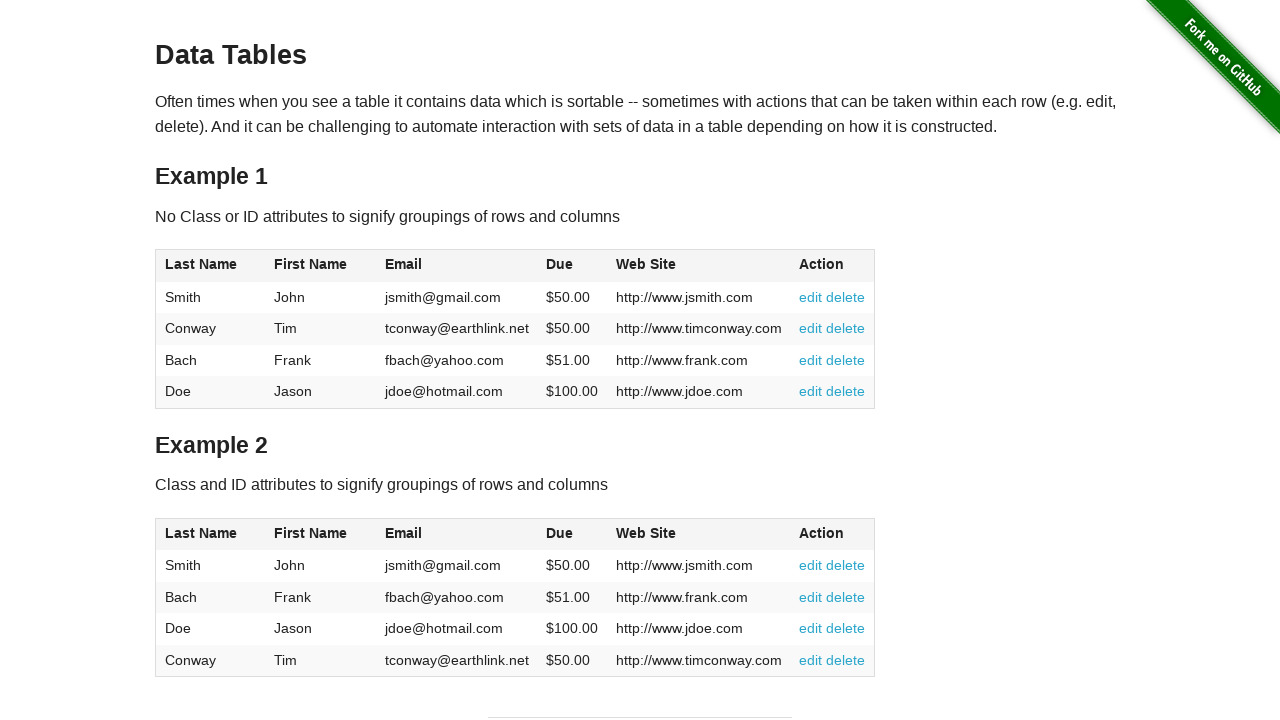

Verified Due column data is displayed and sorted in ascending order
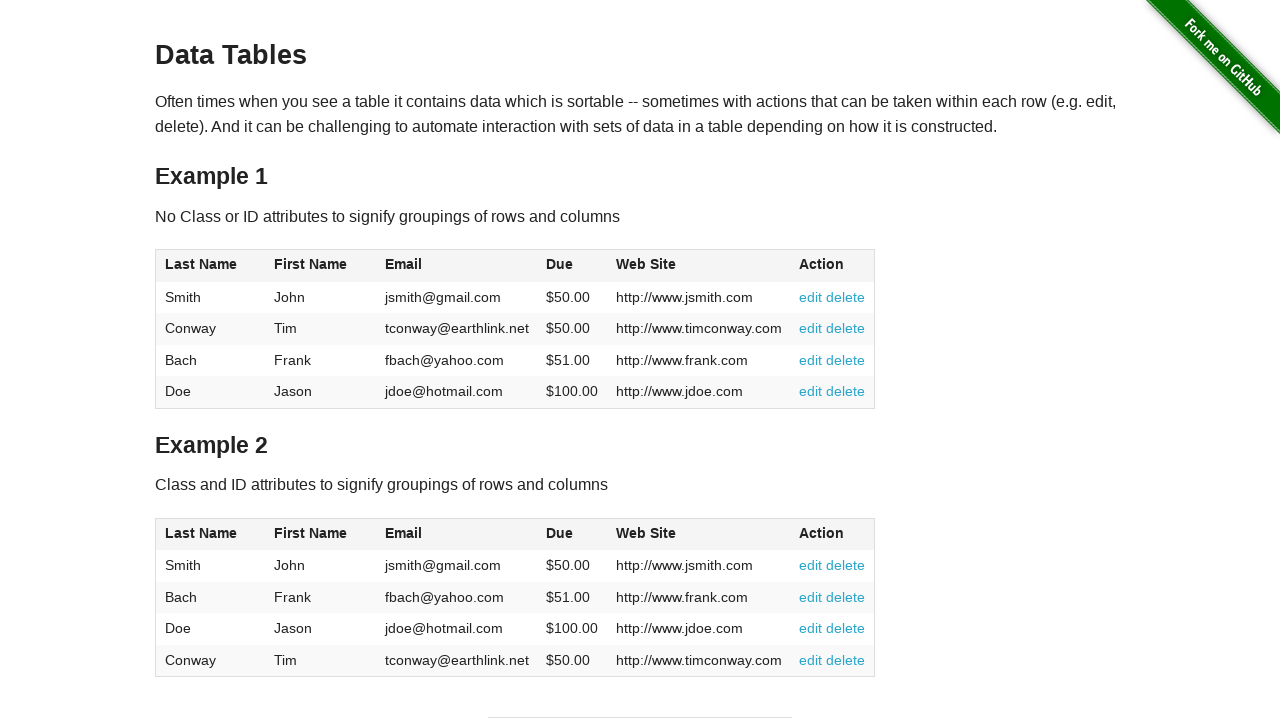

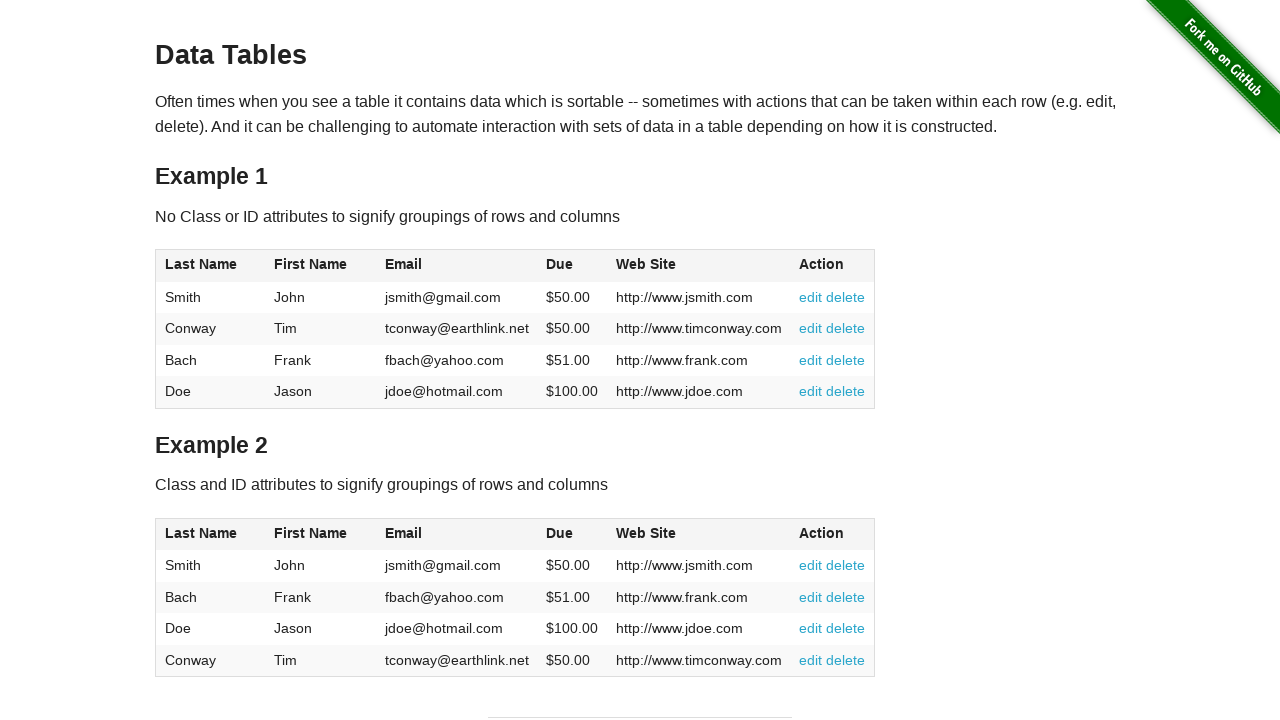